Tests an e-commerce flow by adding specific items to cart, applying a promo code, and placing an order

Starting URL: https://rahulshettyacademy.com/seleniumPractise/

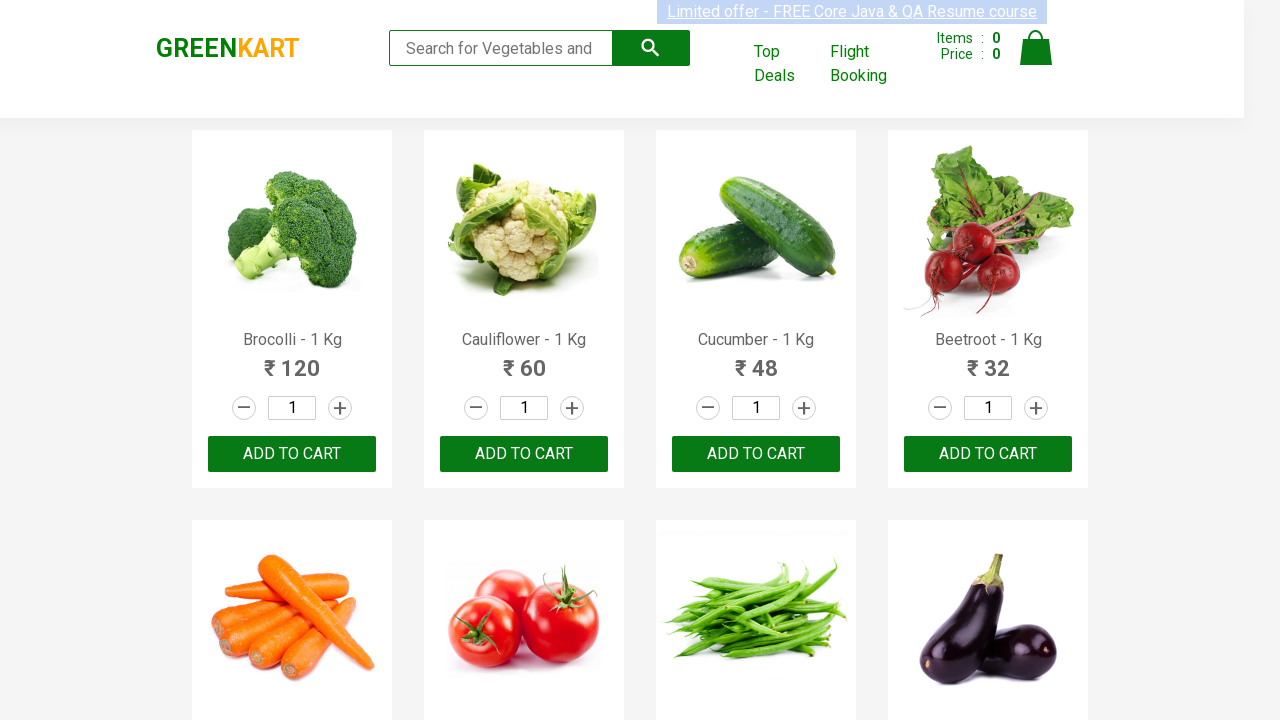

Retrieved all product elements from page
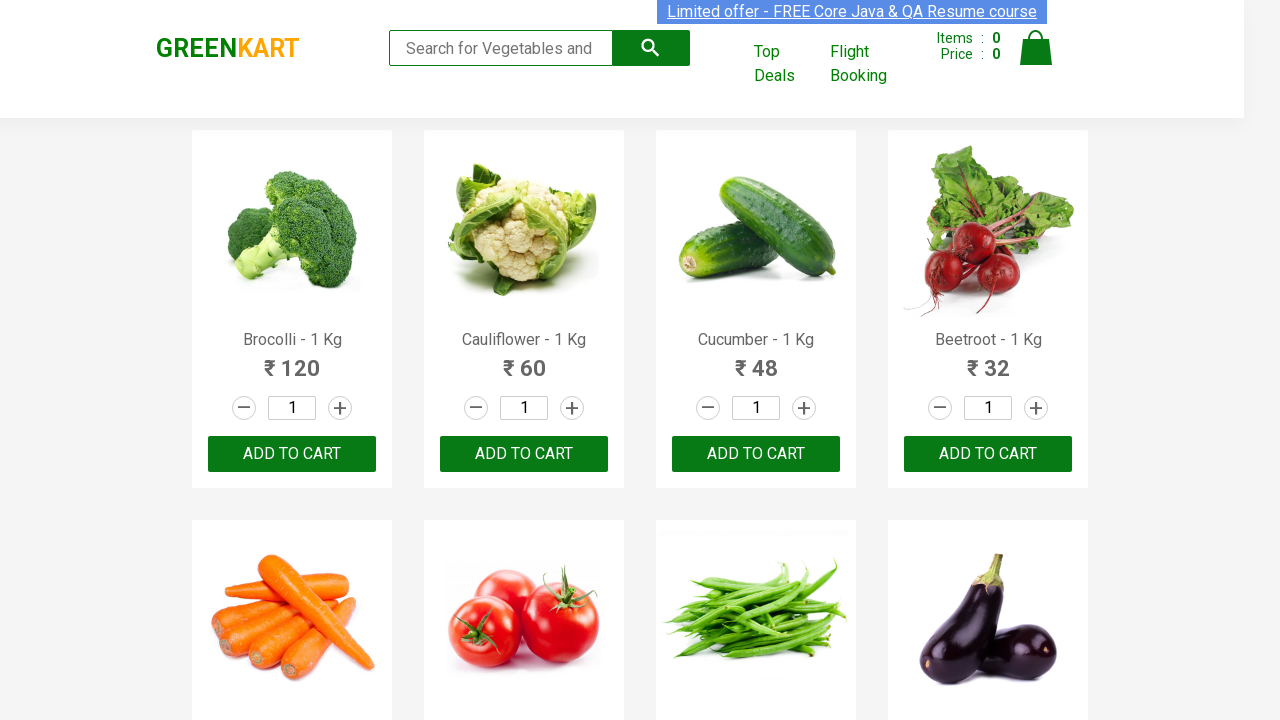

Added 'Brocolli' to cart at (292, 454) on div.product-action > button >> nth=0
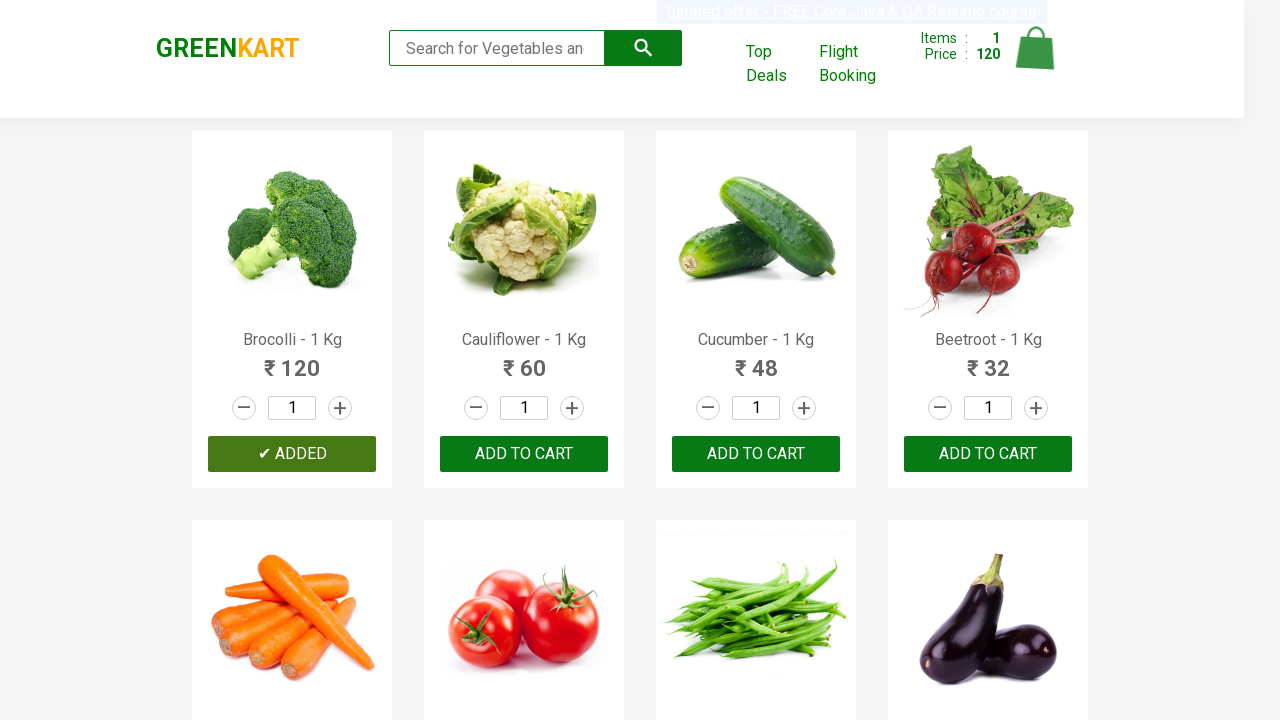

Added 'Cucumber' to cart at (756, 454) on div.product-action > button >> nth=2
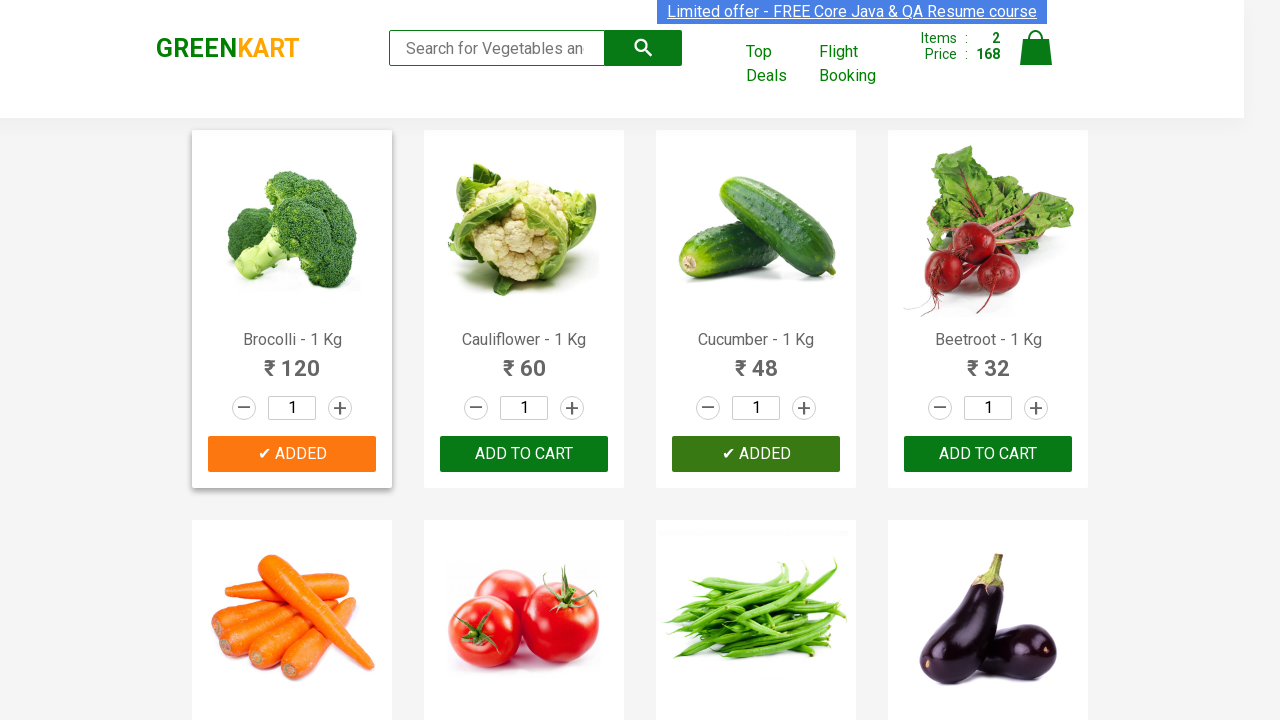

Added 'Beetroot' to cart at (988, 454) on div.product-action > button >> nth=3
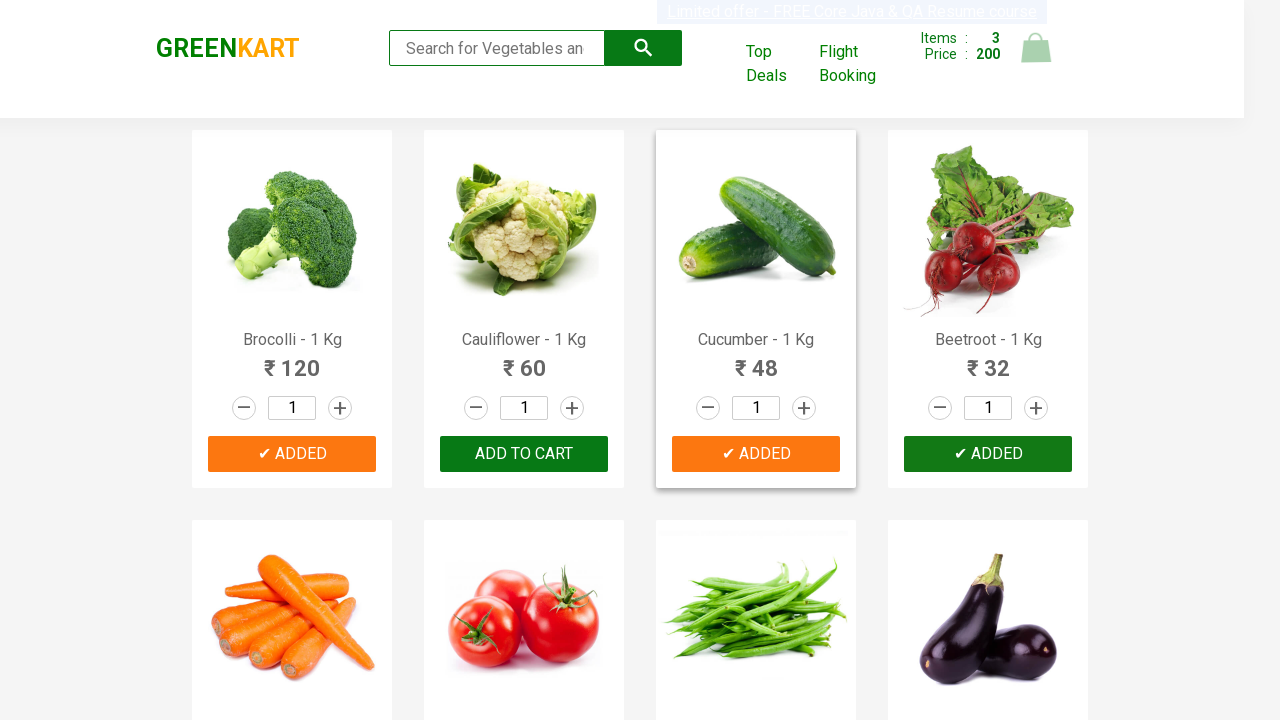

Clicked on cart icon to view shopping cart at (1036, 48) on img[alt='Cart']
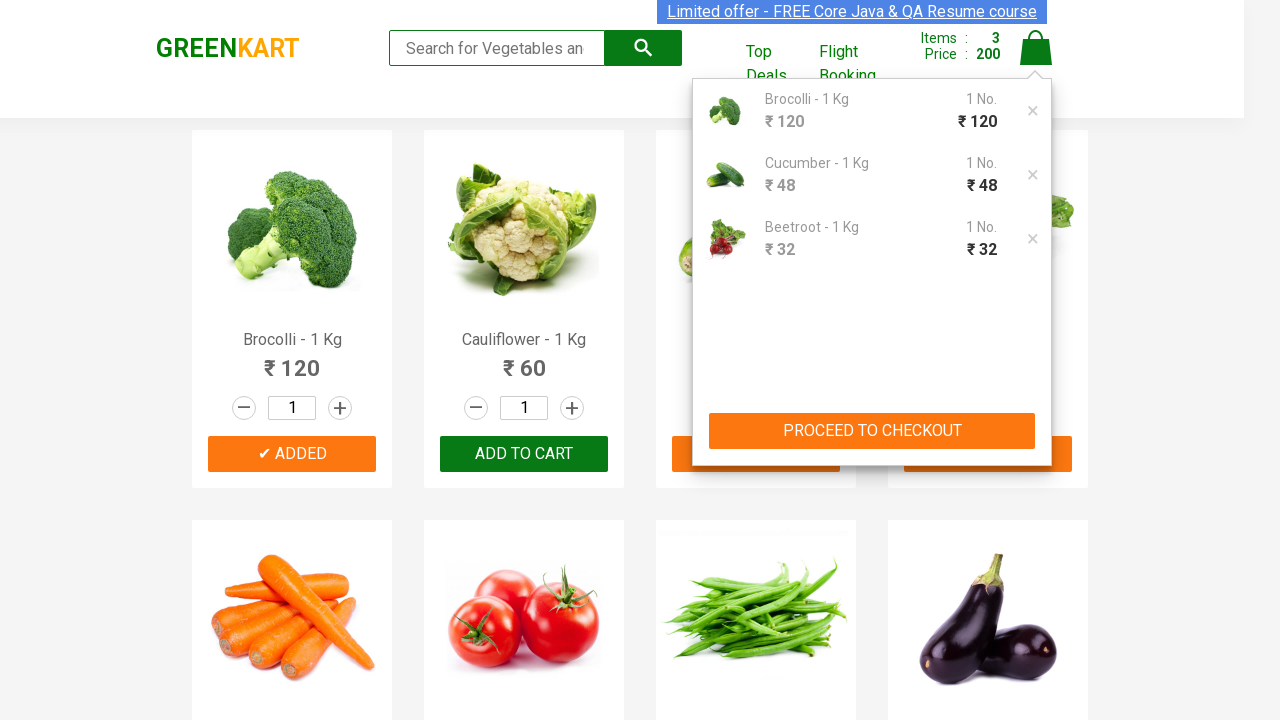

Clicked 'PROCEED TO CHECKOUT' button at (872, 431) on xpath=//button[contains(text(),'PROCEED TO CHECKOUT')]
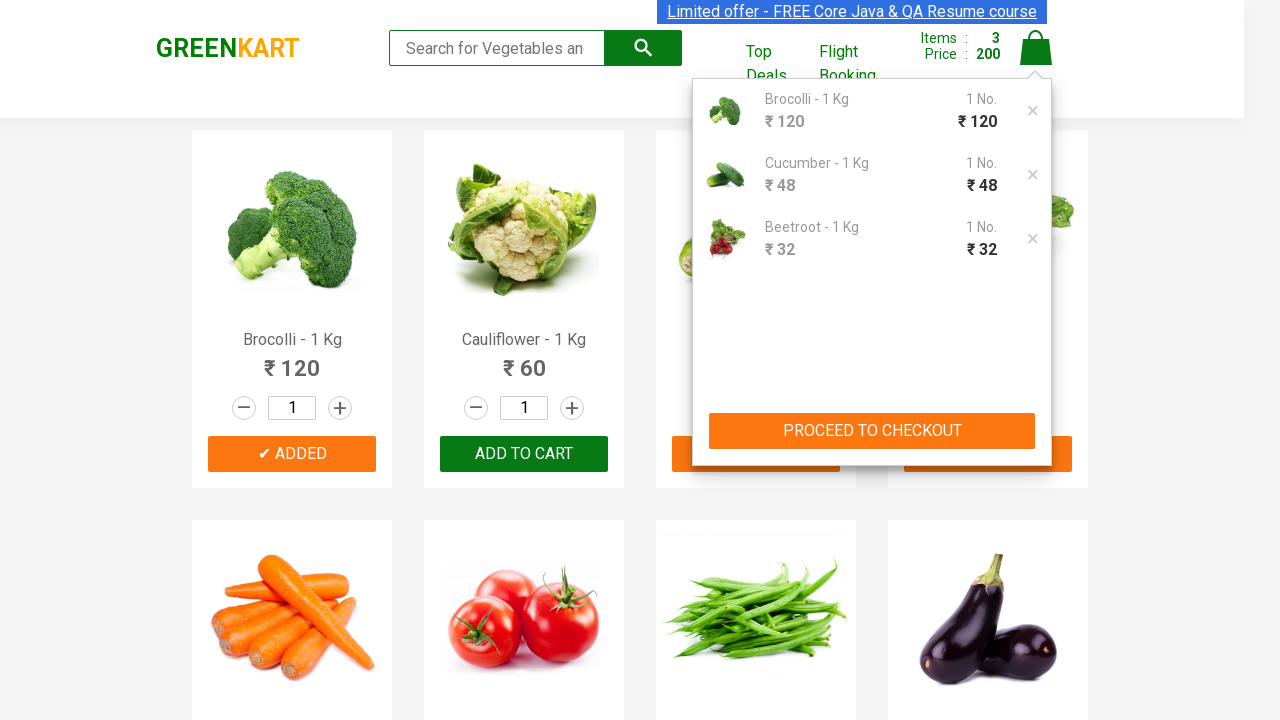

Entered promo code 'rahulshettyacademy' in the promo code field on input.promoCode
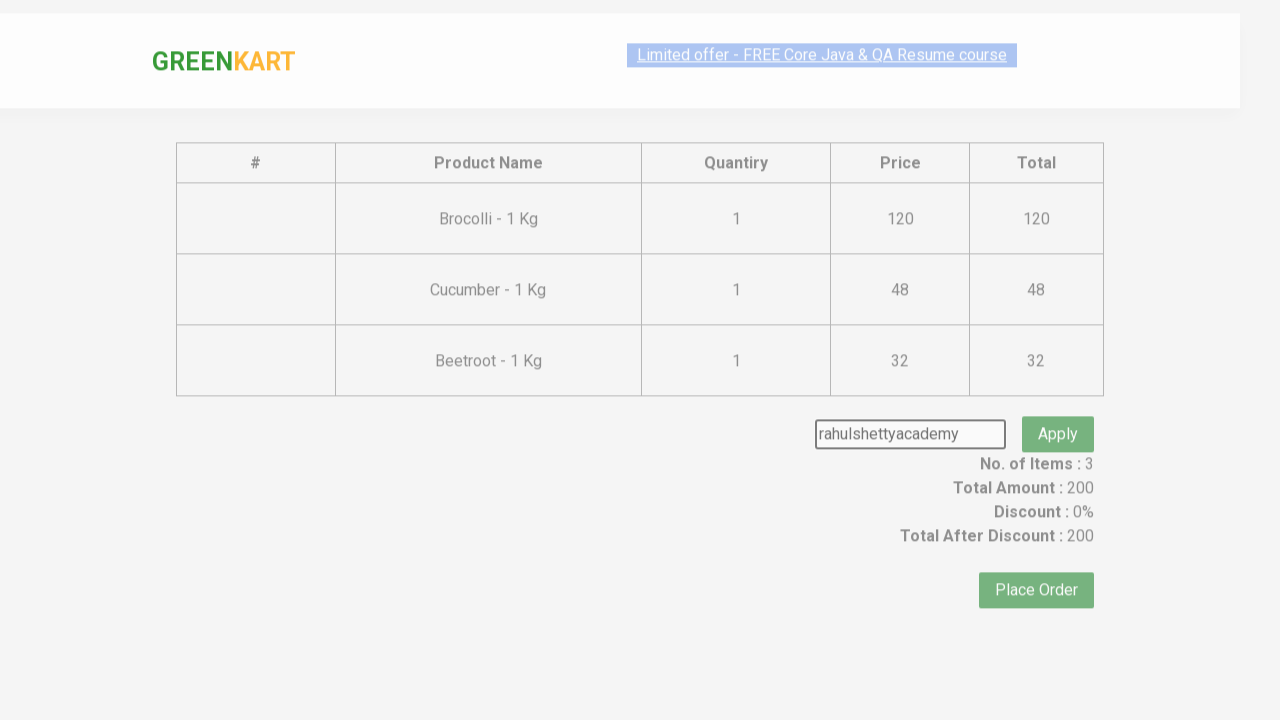

Clicked button to apply promo code at (1058, 406) on button.promoBtn
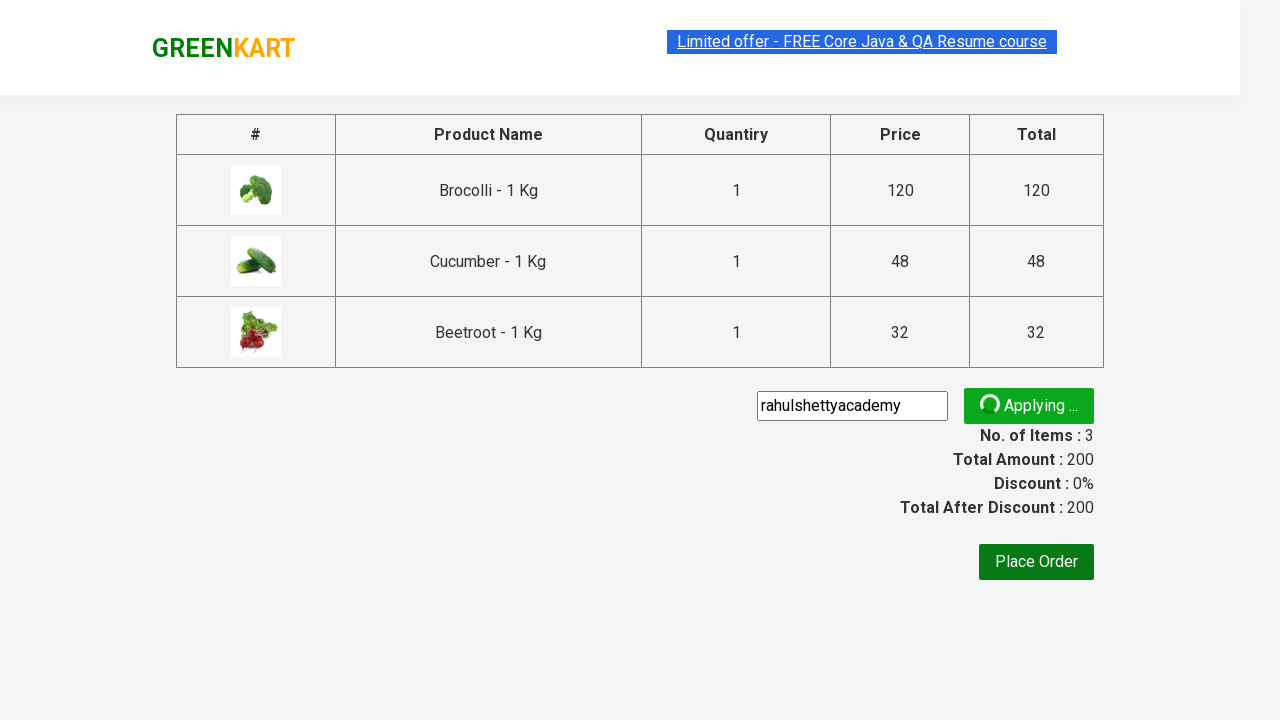

Promo code application confirmation message appeared
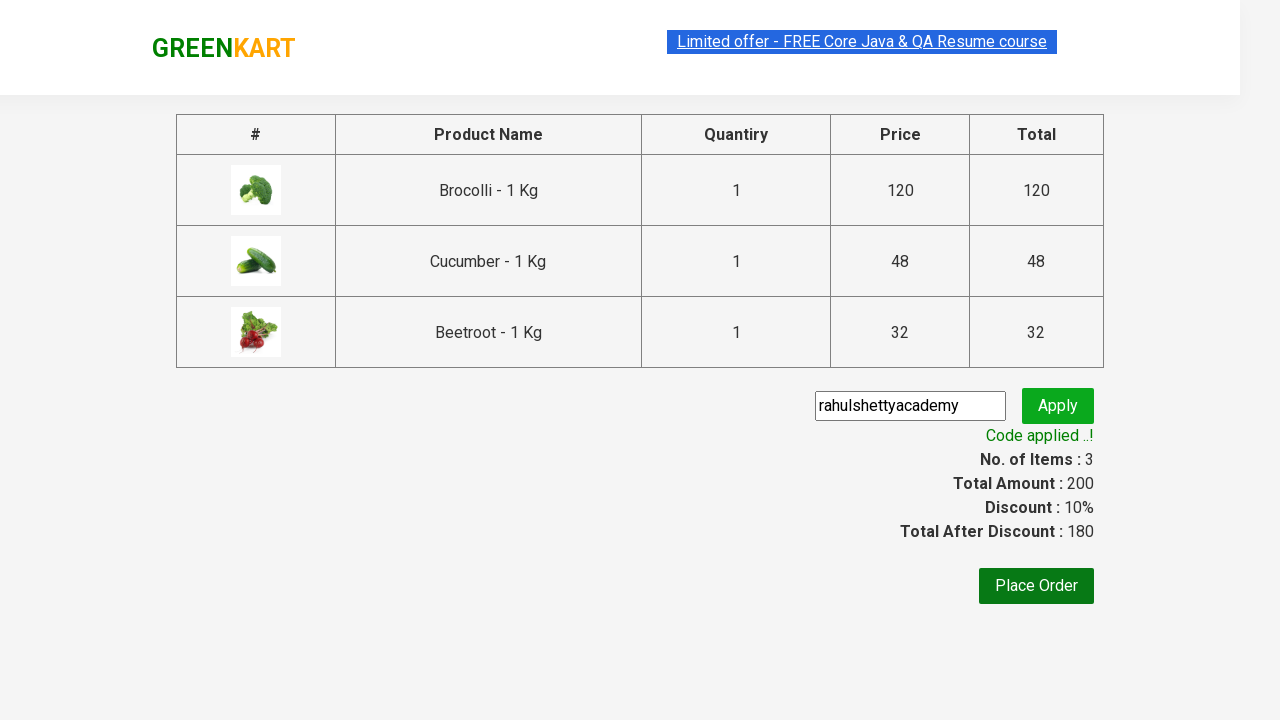

Promo message retrieved: 'Code applied ..!'
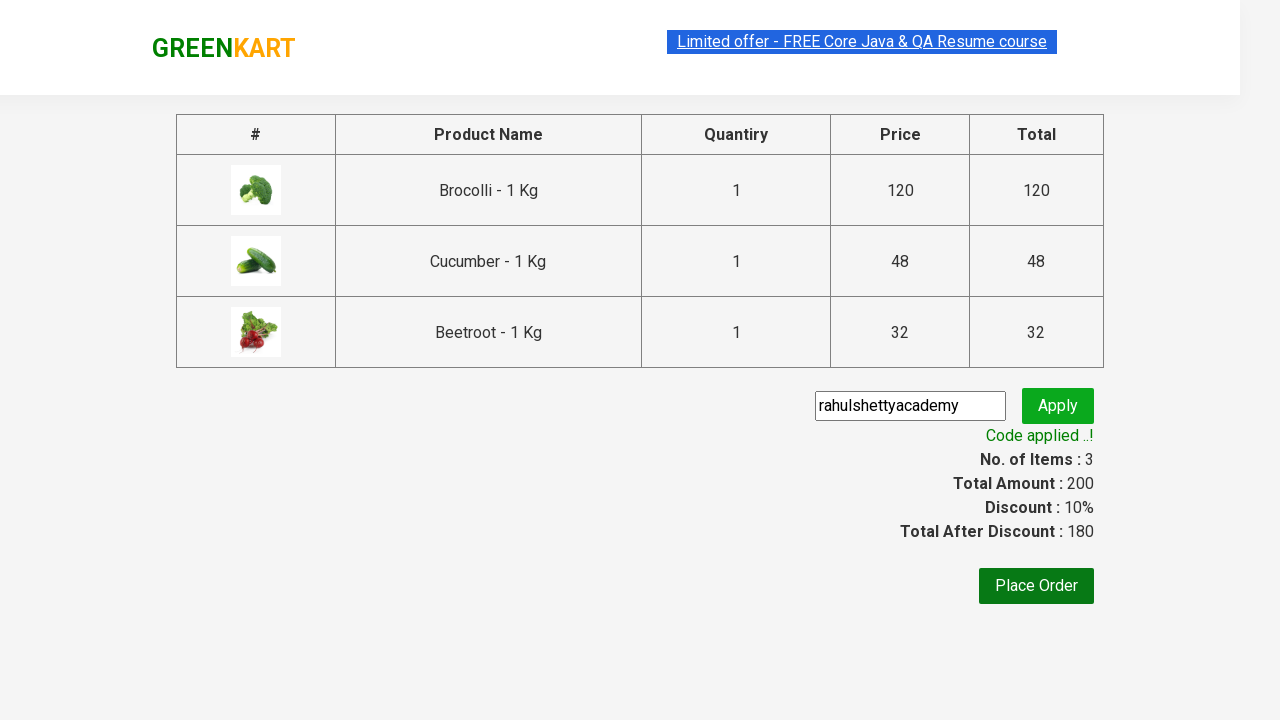

Clicked 'Place Order' button to complete purchase at (1036, 586) on xpath=//button[text()='Place Order']
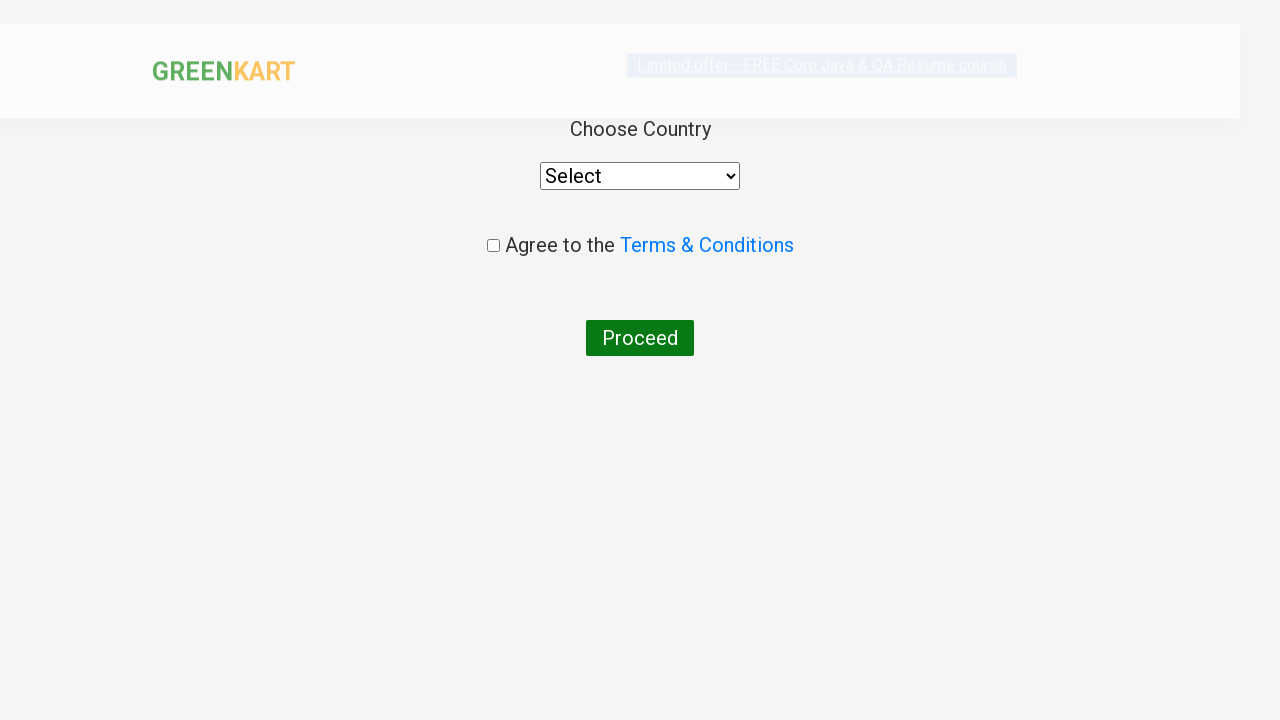

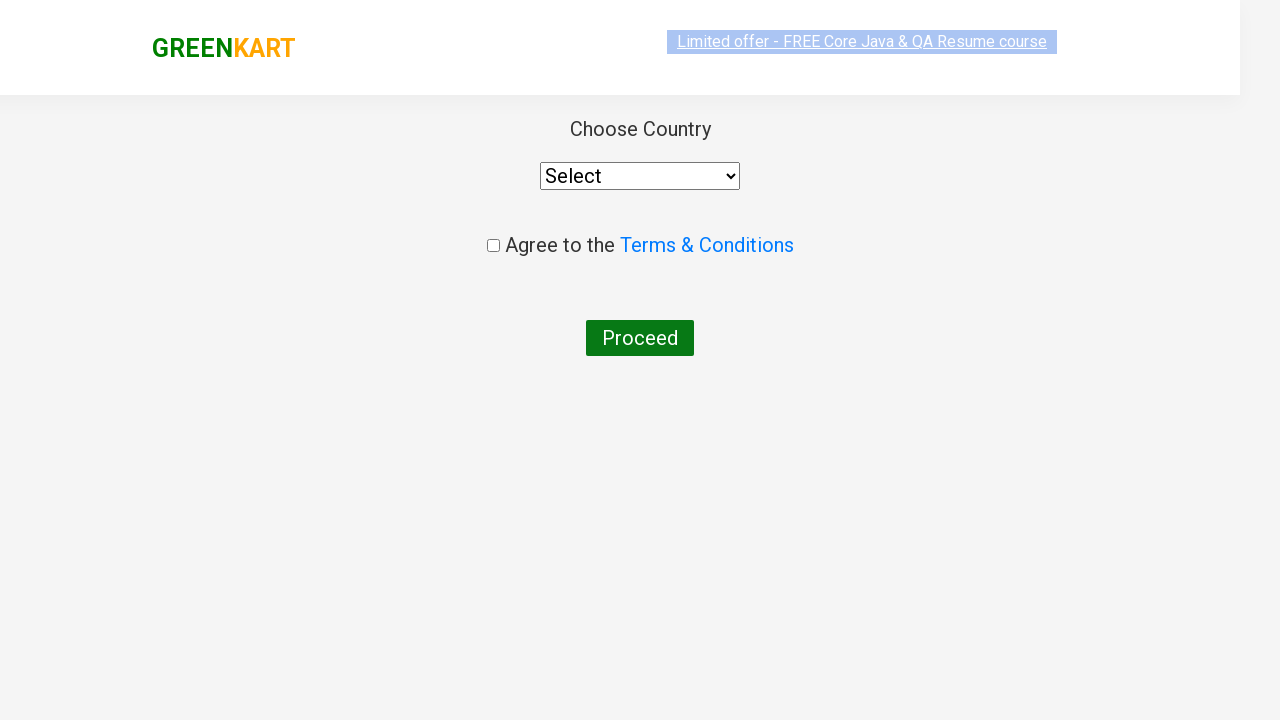